Tests a data types form by filling in various fields (name, address, email, etc.), leaving zip code empty, submitting the form, and verifying that the zip code field shows an error while other fields show success styling.

Starting URL: https://bonigarcia.dev/selenium-webdriver-java/data-types.html

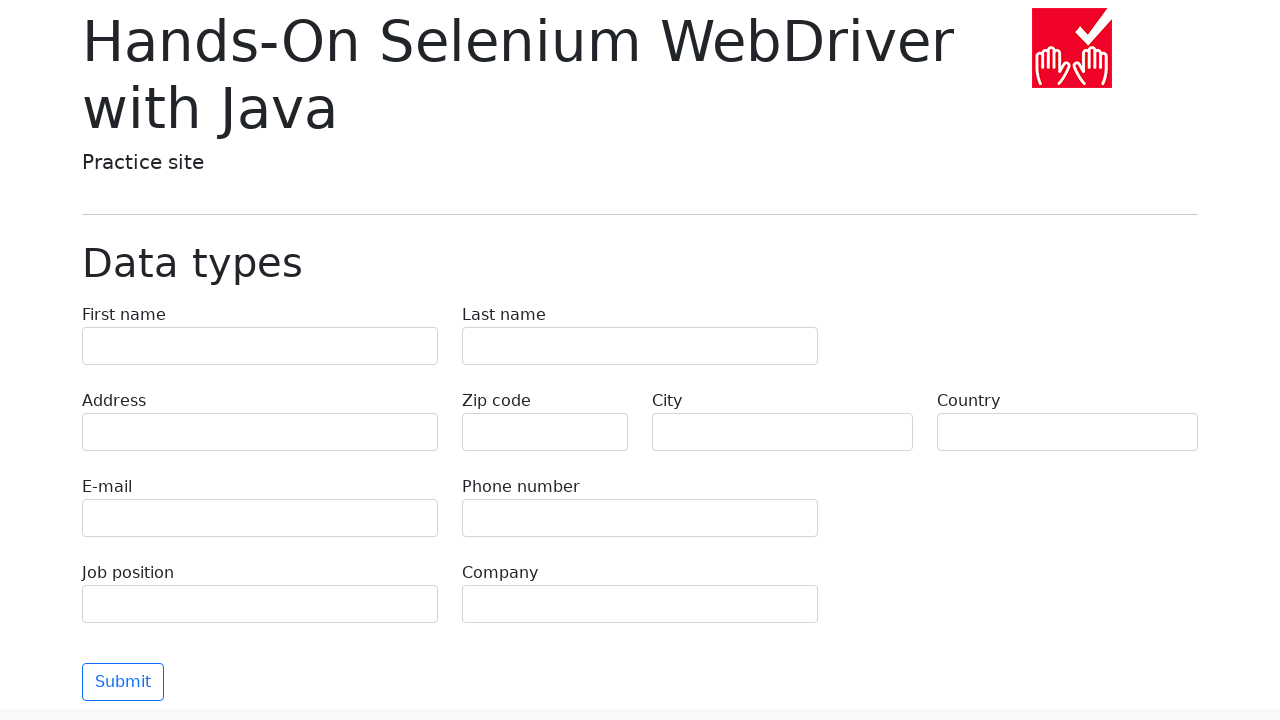

Navigated to data types form page
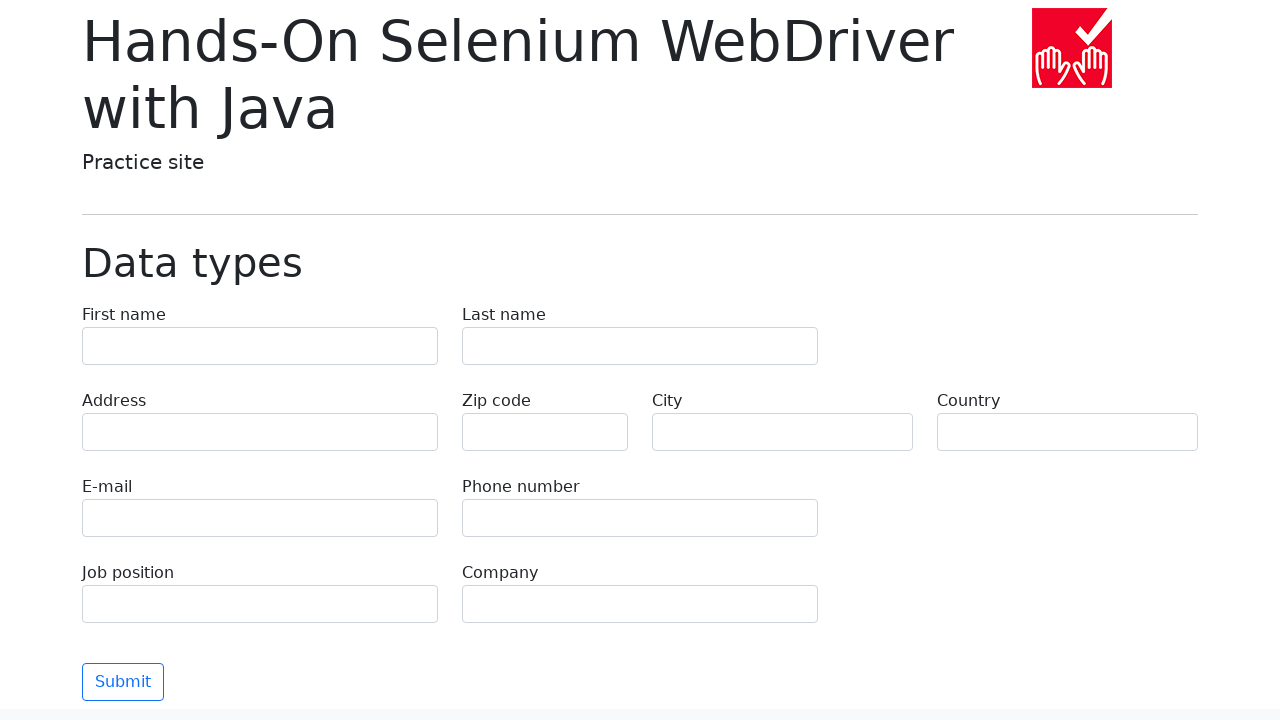

Filled first name field with 'Иван' on [name='first-name']
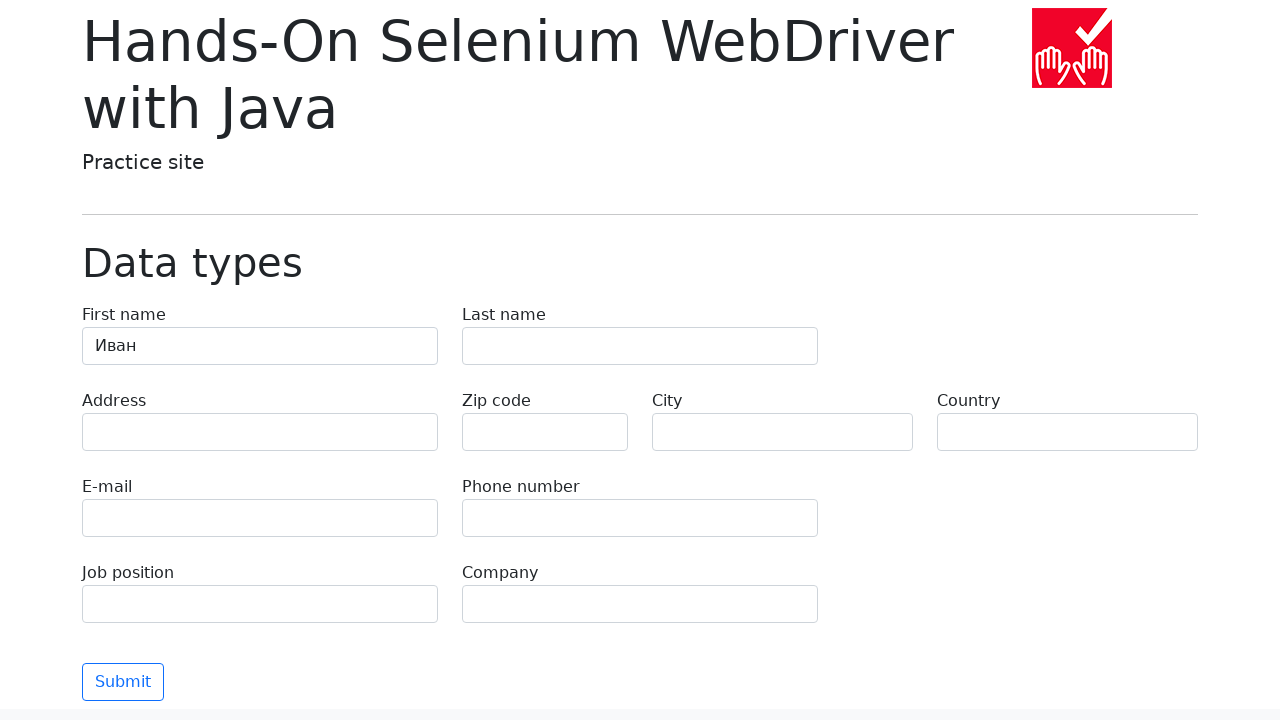

Filled last name field with 'Петров' on [name='last-name']
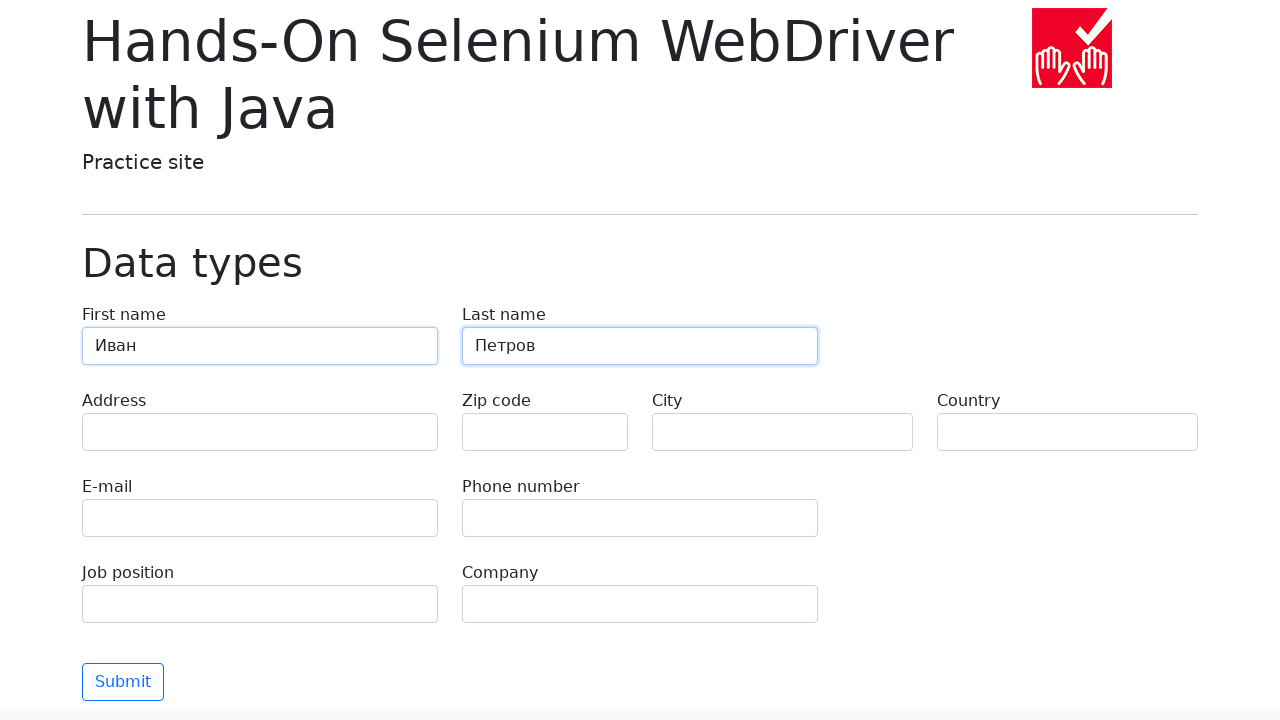

Filled address field with 'Ленина, 55-3' on [name='address']
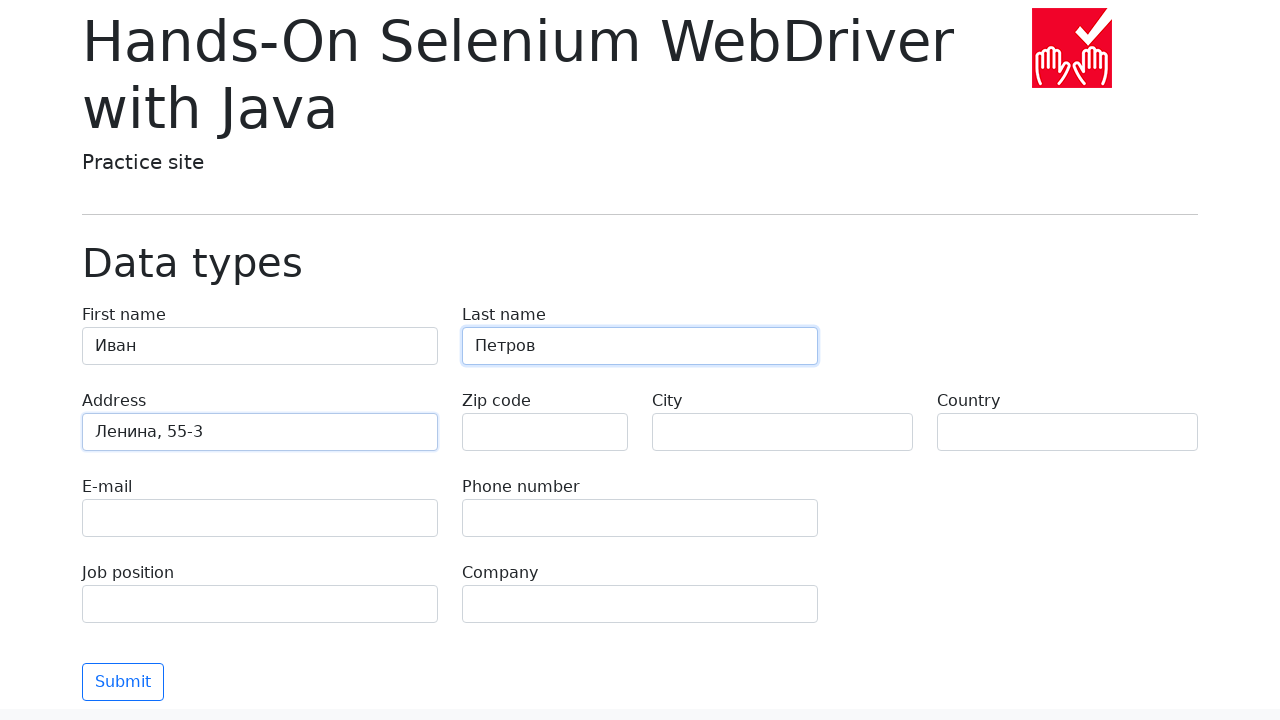

Filled email field with 'test@skypro.com' on [name='e-mail']
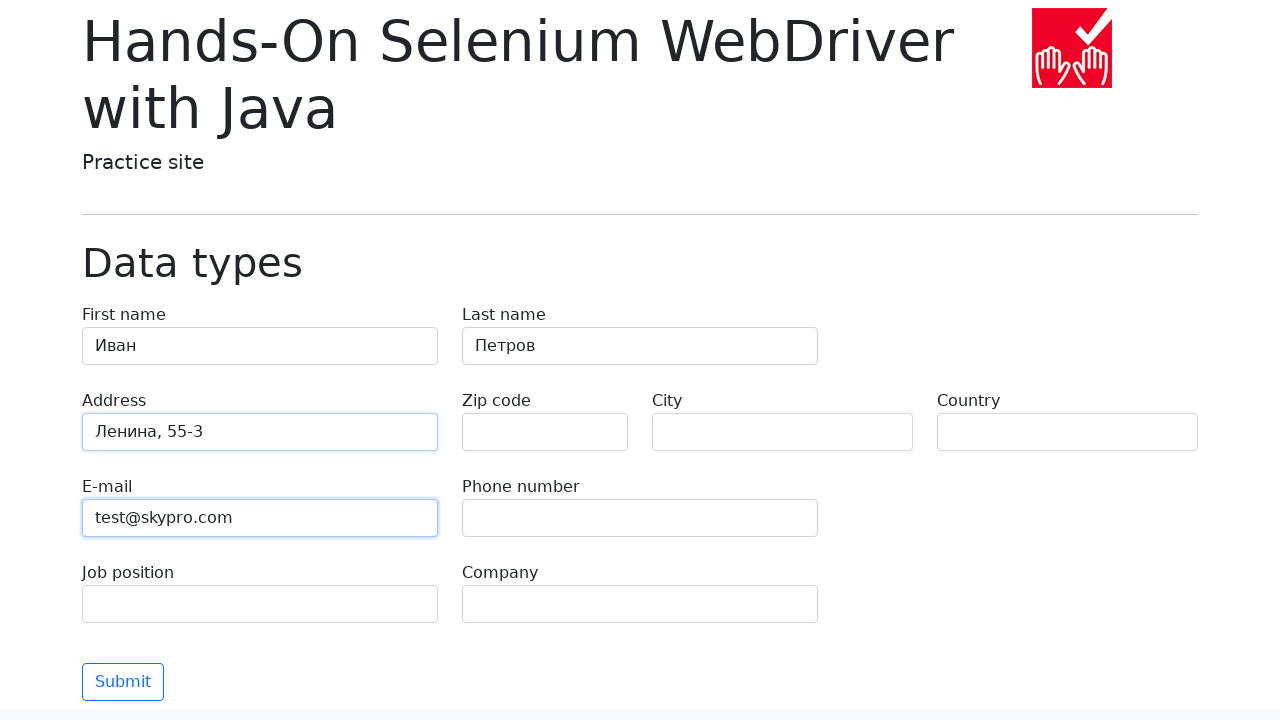

Filled city field with 'Москва' on [name='city']
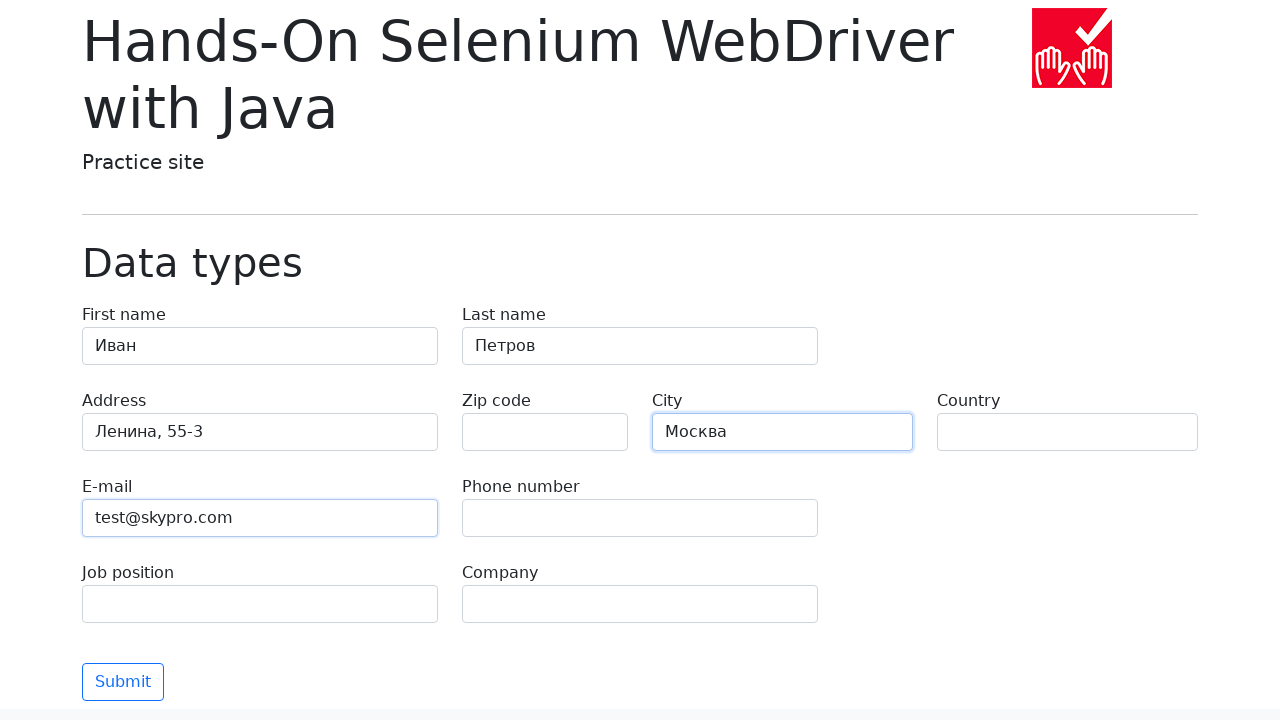

Filled phone number field with '+7985899998787' on [name='phone']
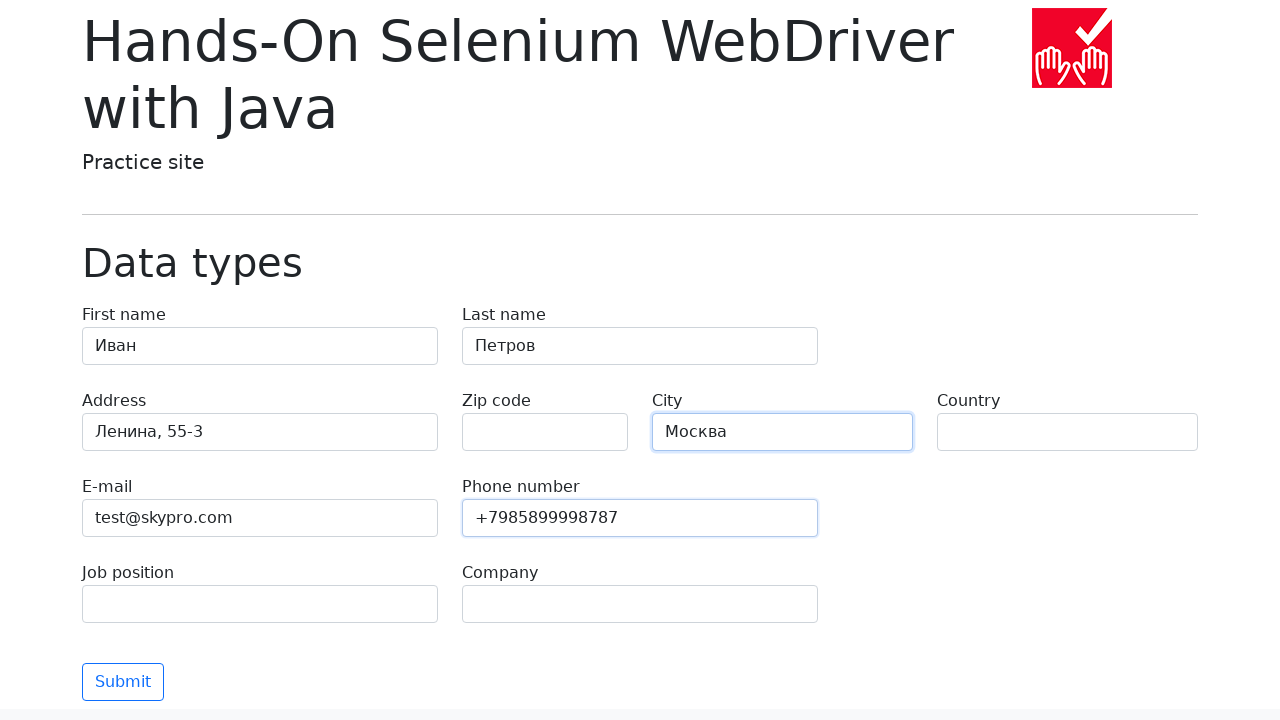

Left zip code field empty on [name='zip-code']
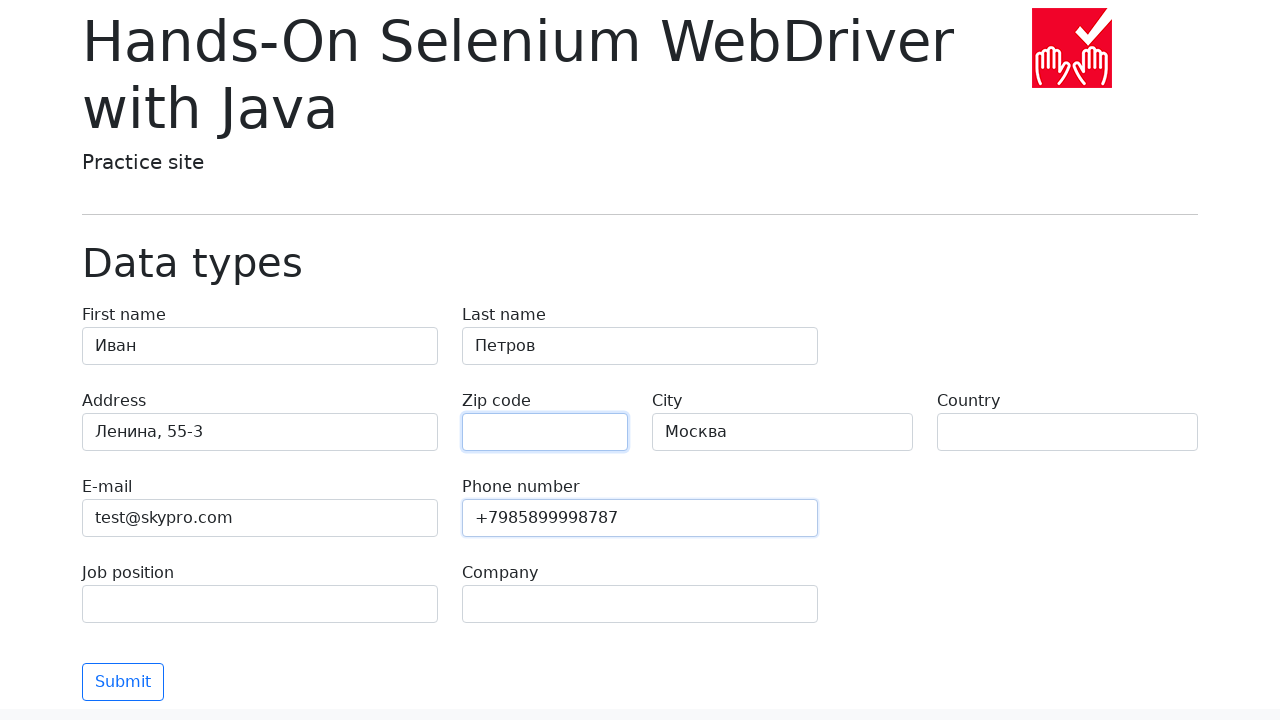

Filled country field with 'Россия' on [name='country']
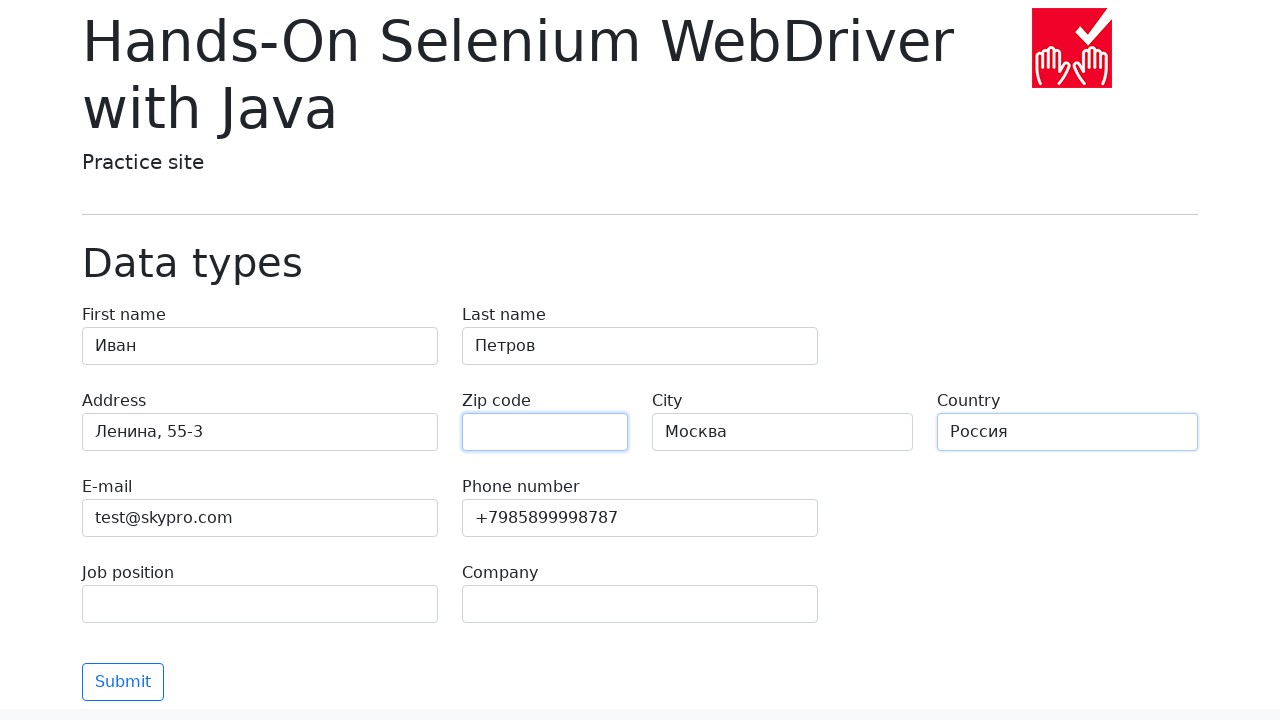

Filled job position field with 'QA' on [name='job-position']
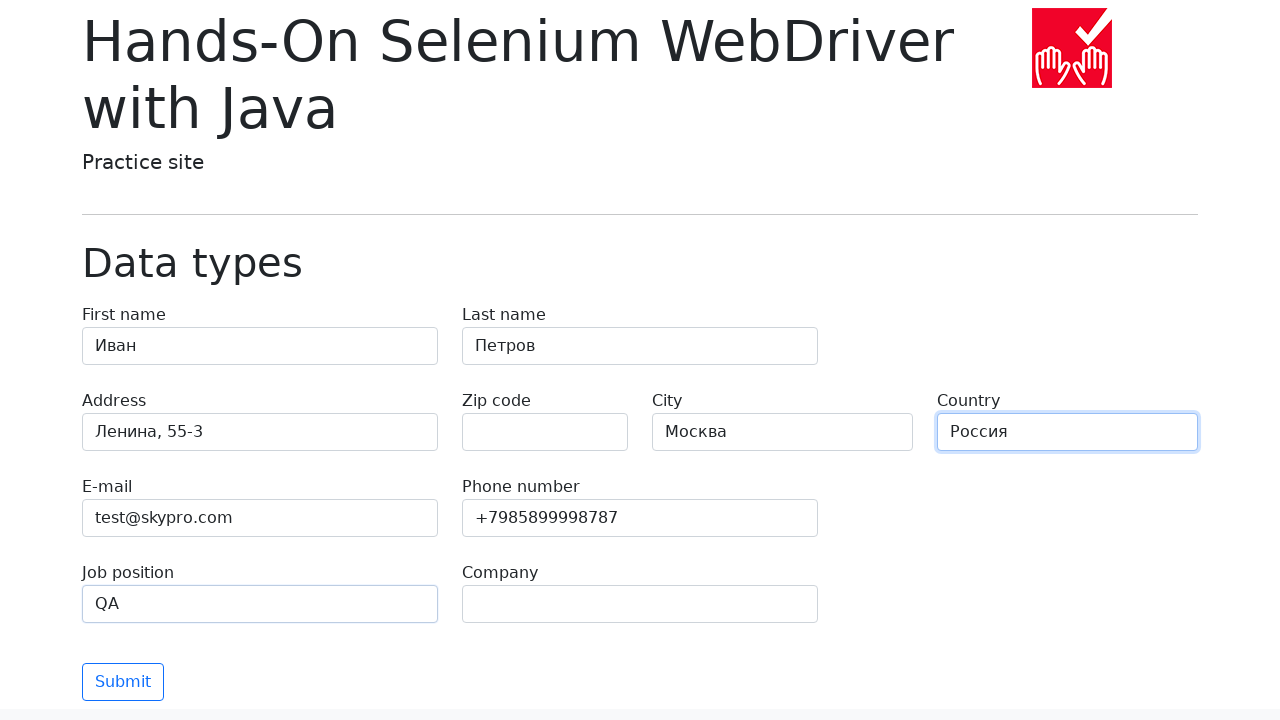

Filled company field with 'SkyPro' on [name='company']
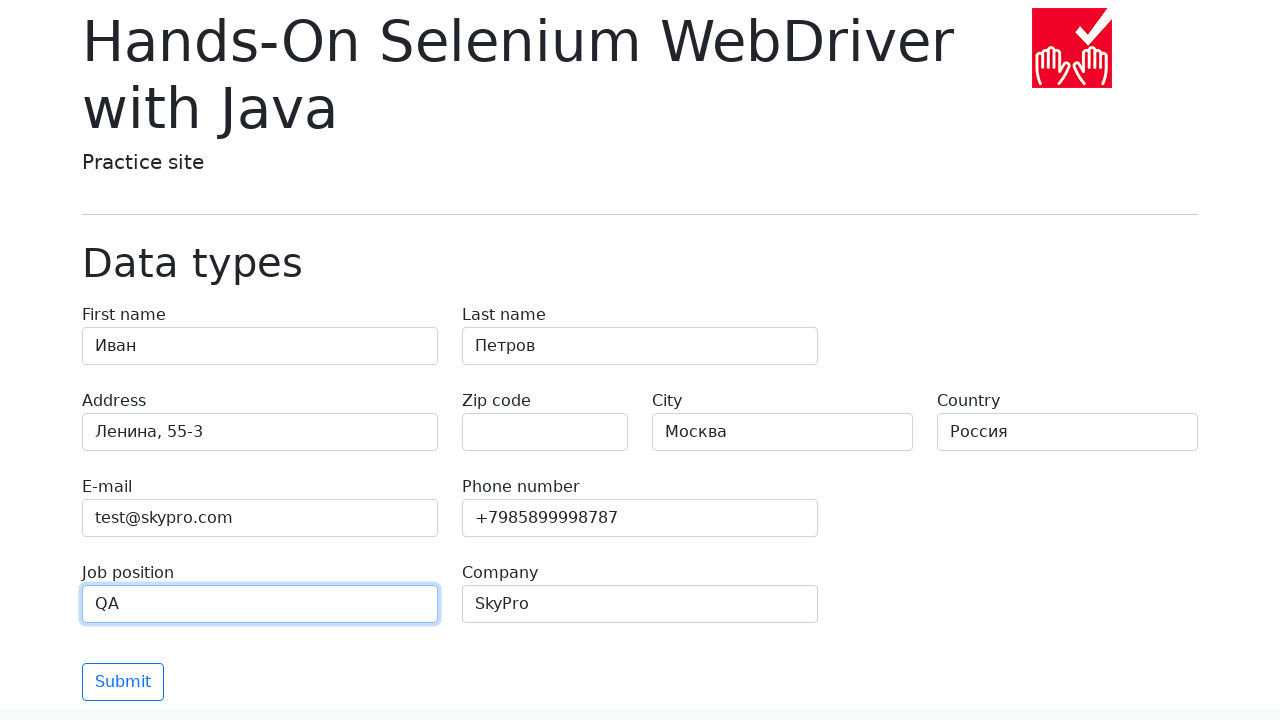

Clicked submit button to submit form at (123, 682) on button[type='submit']
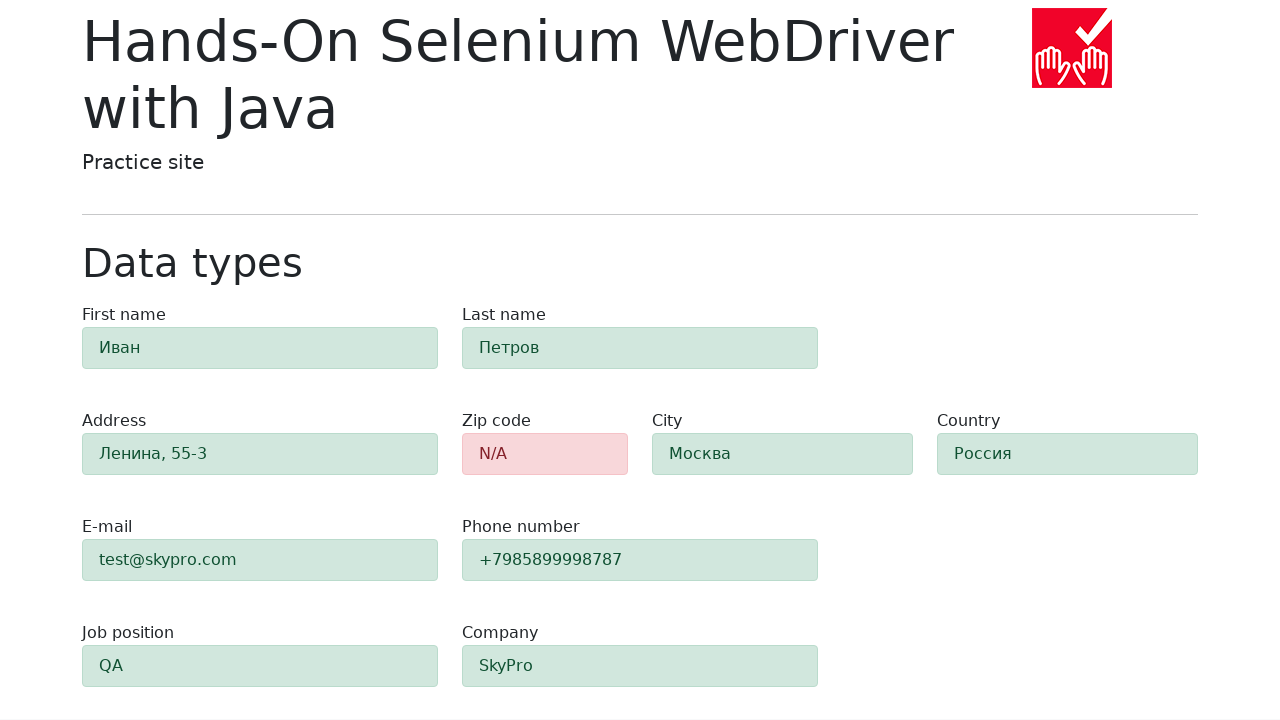

Retrieved zip code field class: 'alert py-2 alert-danger'
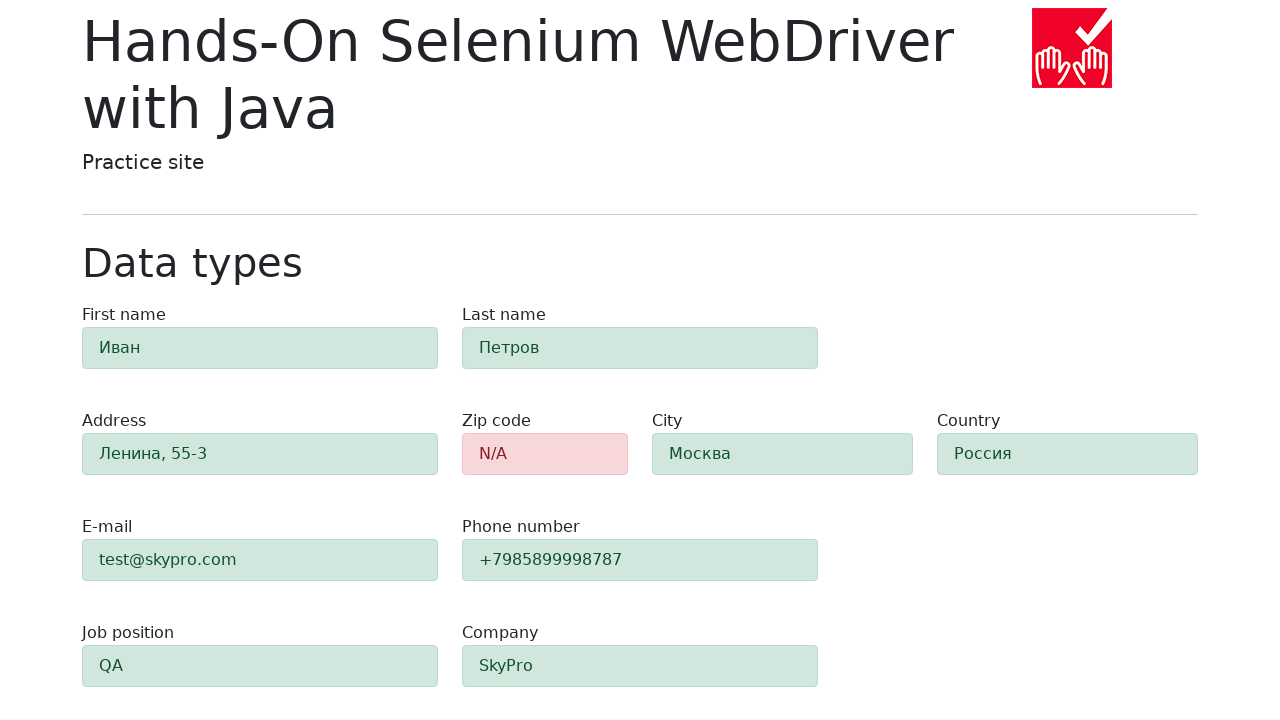

Verified zip code field has error class 'alert py-2 alert-danger'
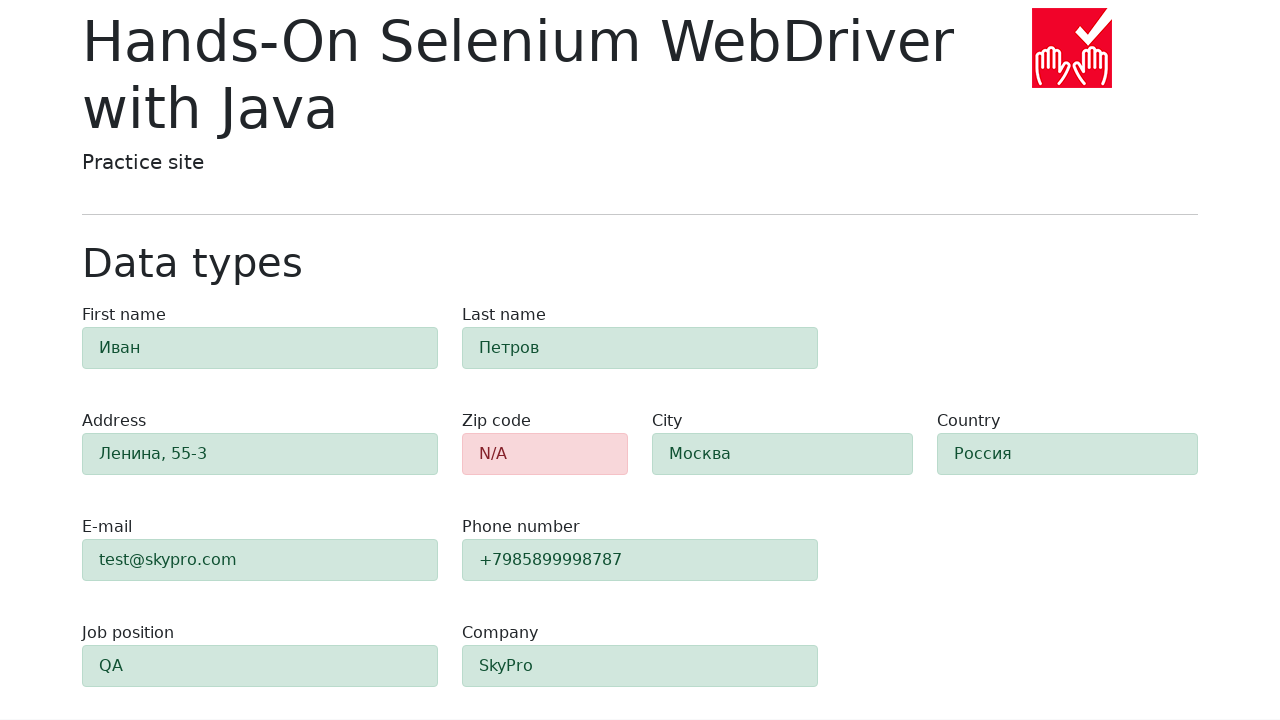

Retrieved class for field '#first-name': 'alert py-2 alert-success'
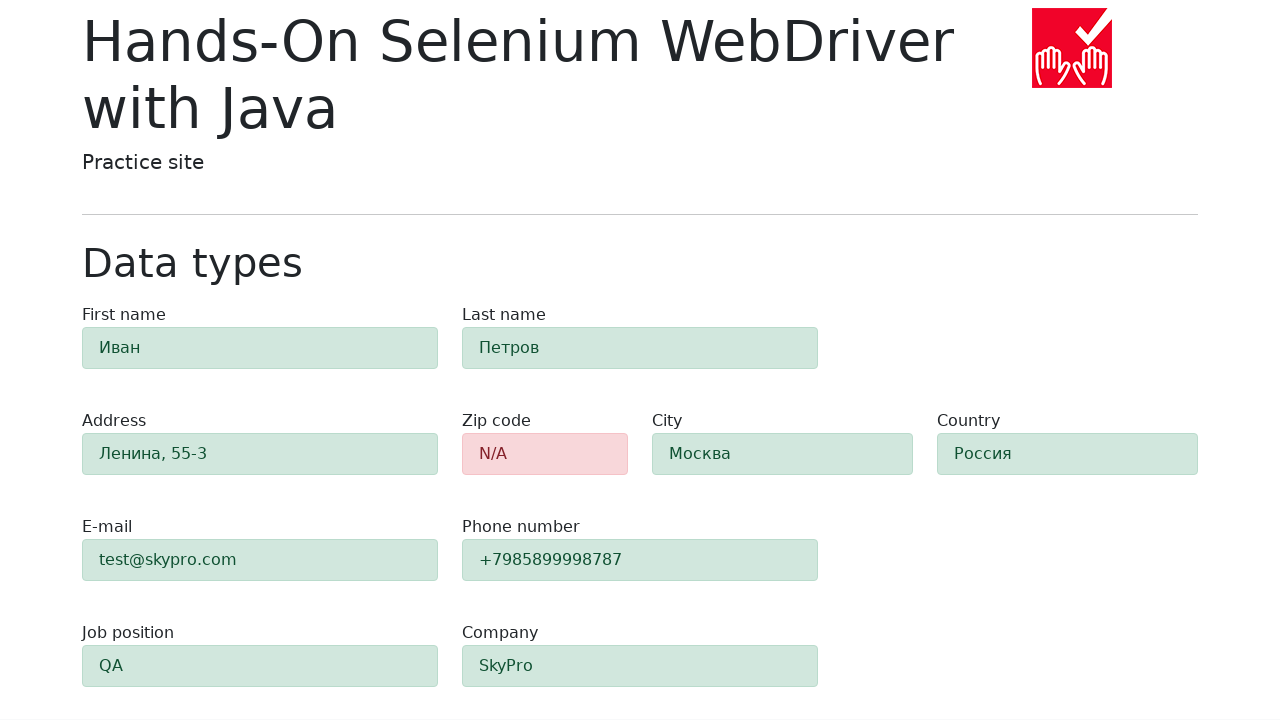

Verified field '#first-name' has success class 'alert py-2 alert-success'
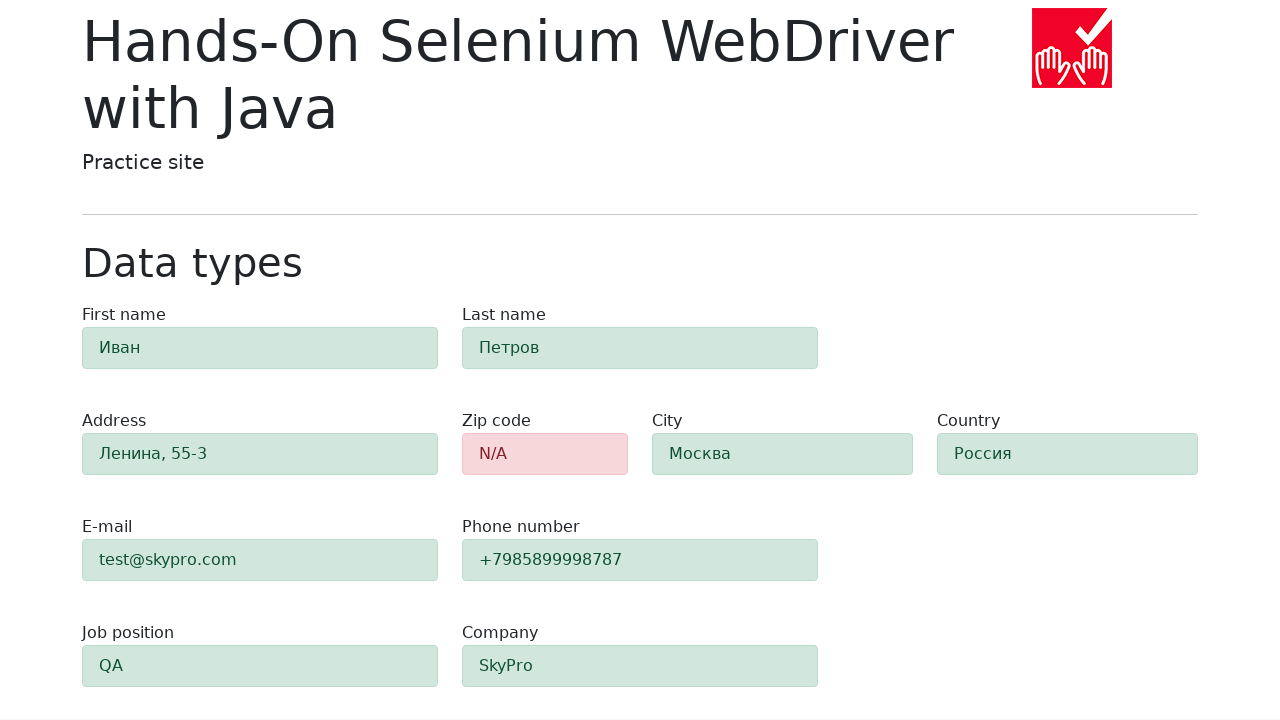

Retrieved class for field '#last-name': 'alert py-2 alert-success'
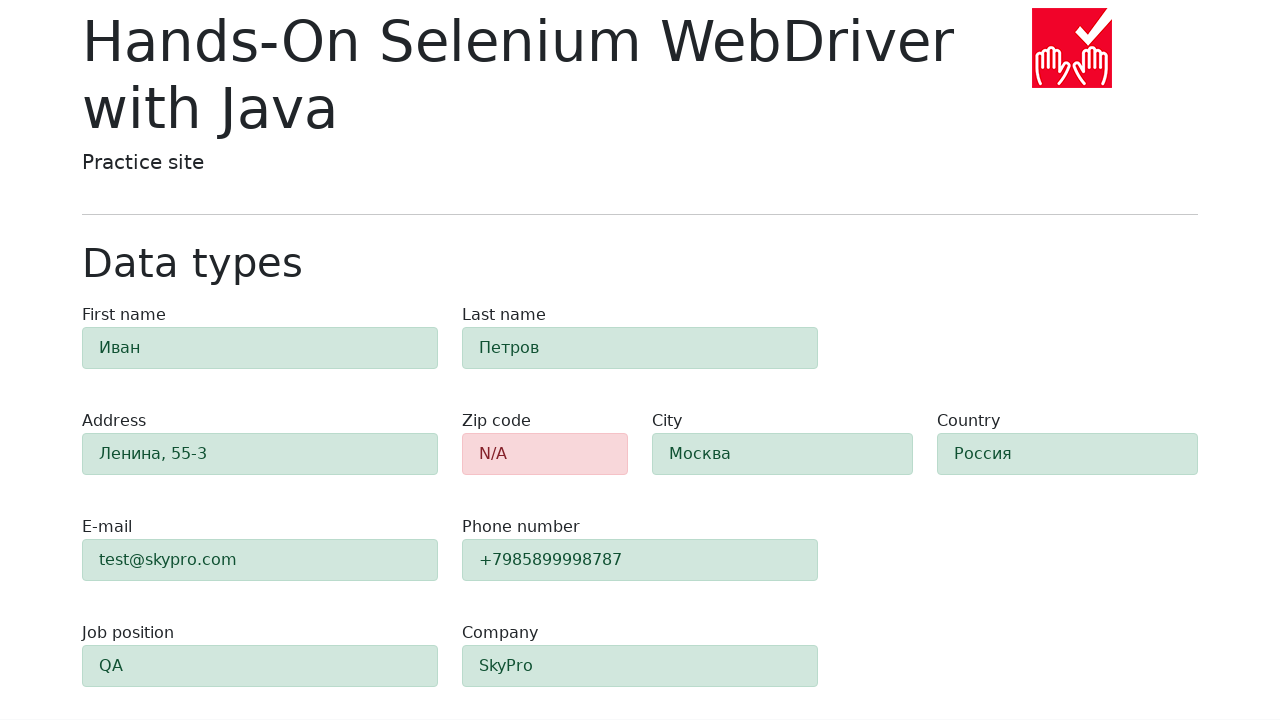

Verified field '#last-name' has success class 'alert py-2 alert-success'
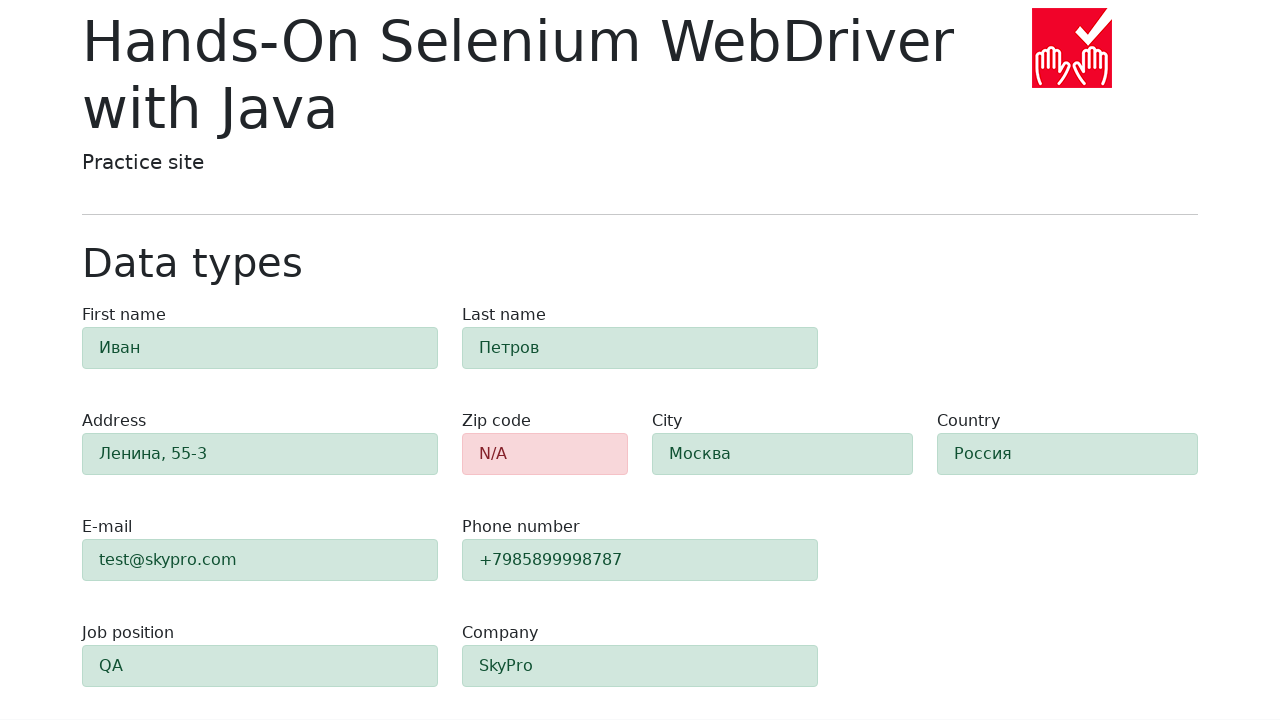

Retrieved class for field '#address': 'alert py-2 alert-success'
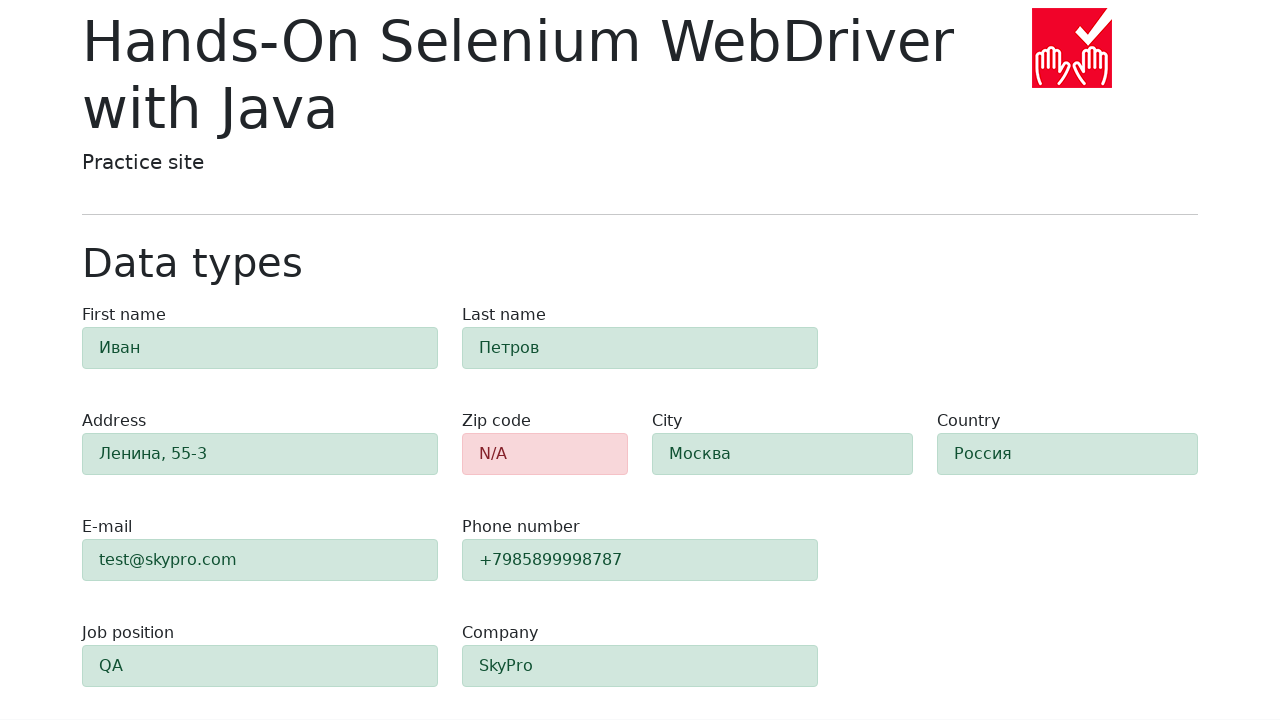

Verified field '#address' has success class 'alert py-2 alert-success'
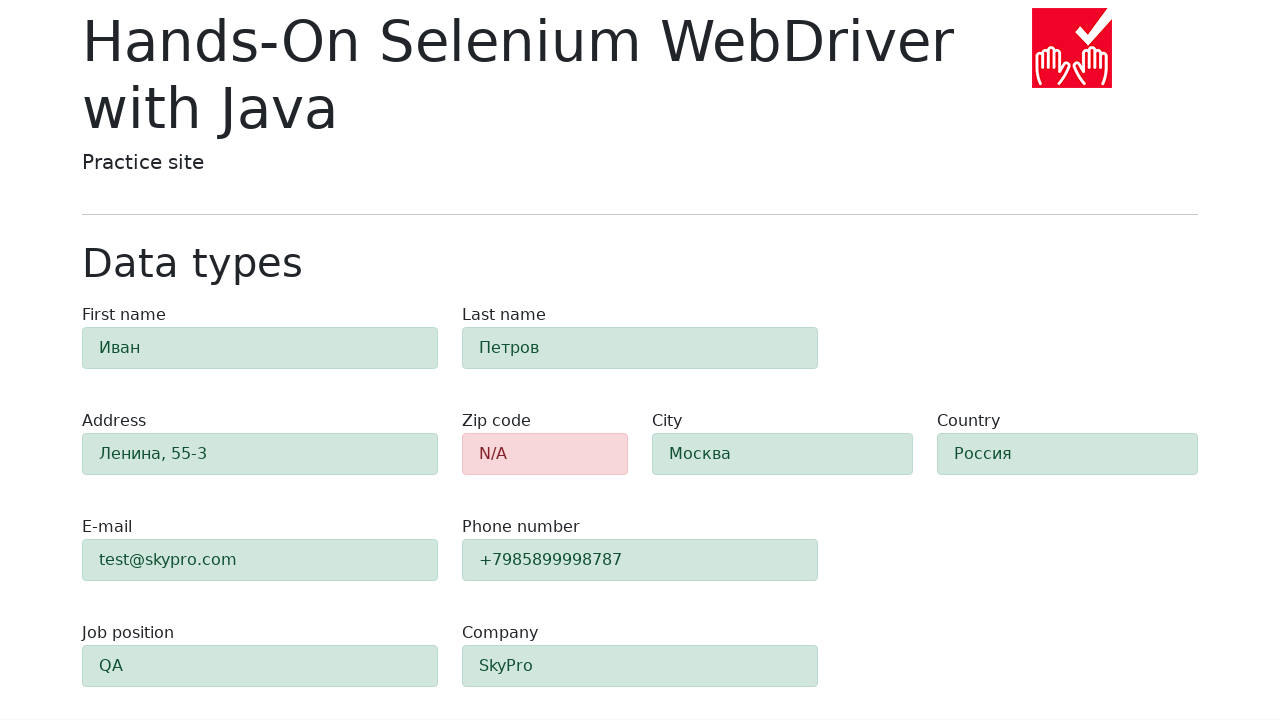

Retrieved class for field '#city': 'alert py-2 alert-success'
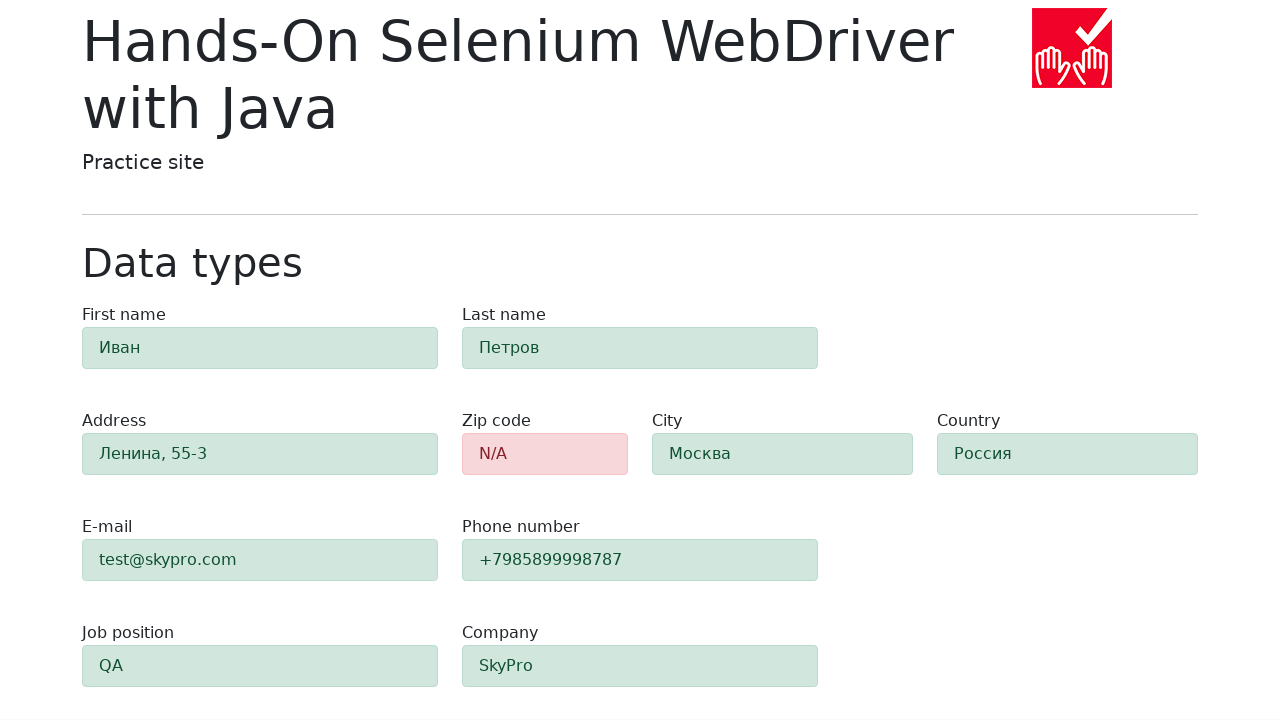

Verified field '#city' has success class 'alert py-2 alert-success'
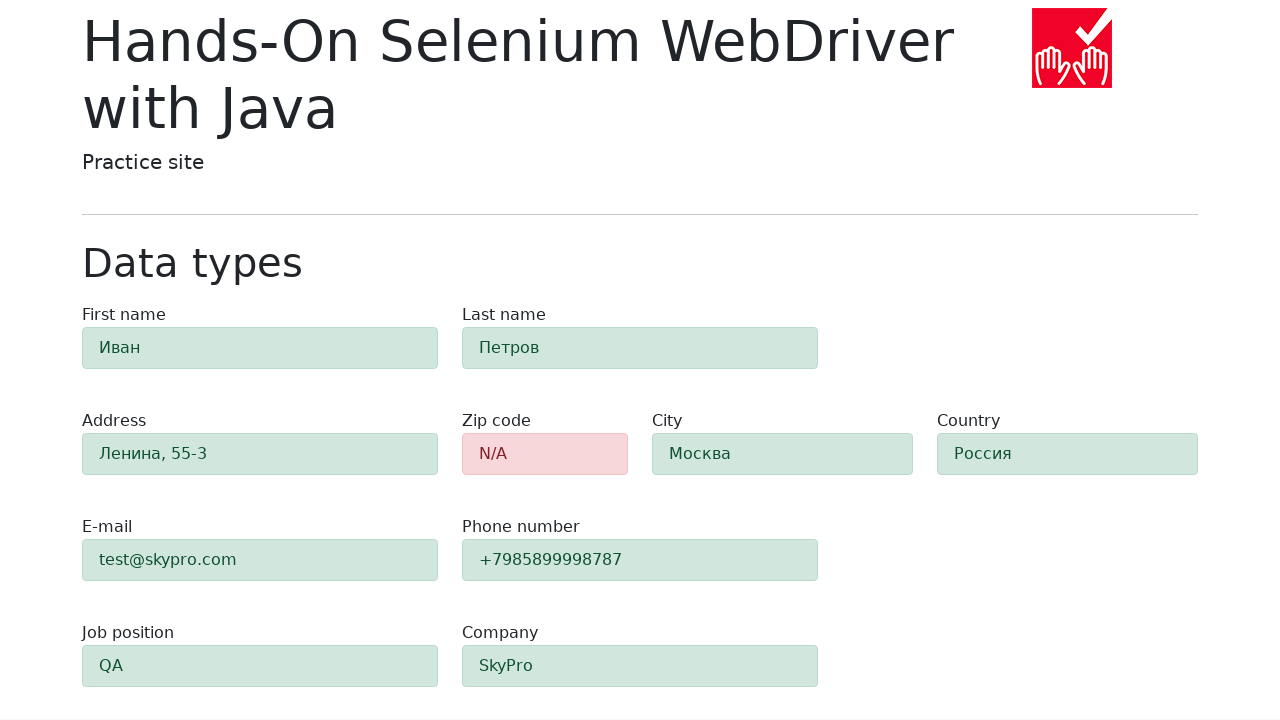

Retrieved class for field '#country': 'alert py-2 alert-success'
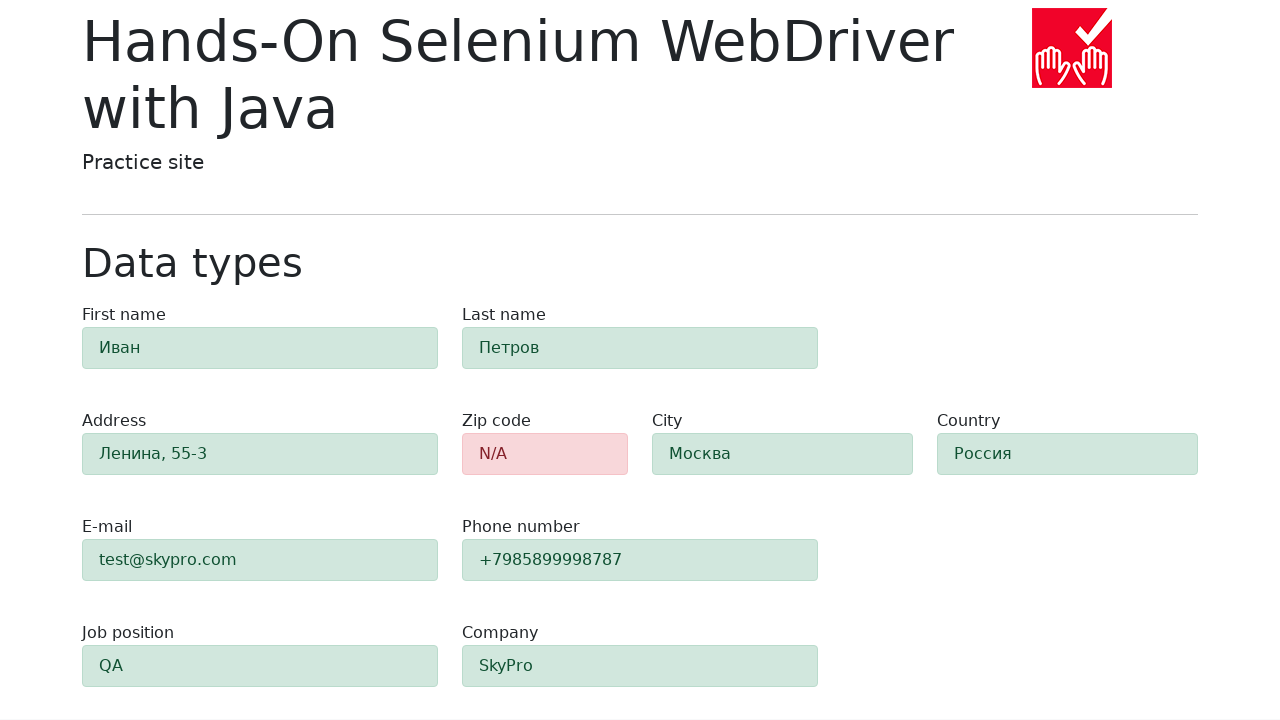

Verified field '#country' has success class 'alert py-2 alert-success'
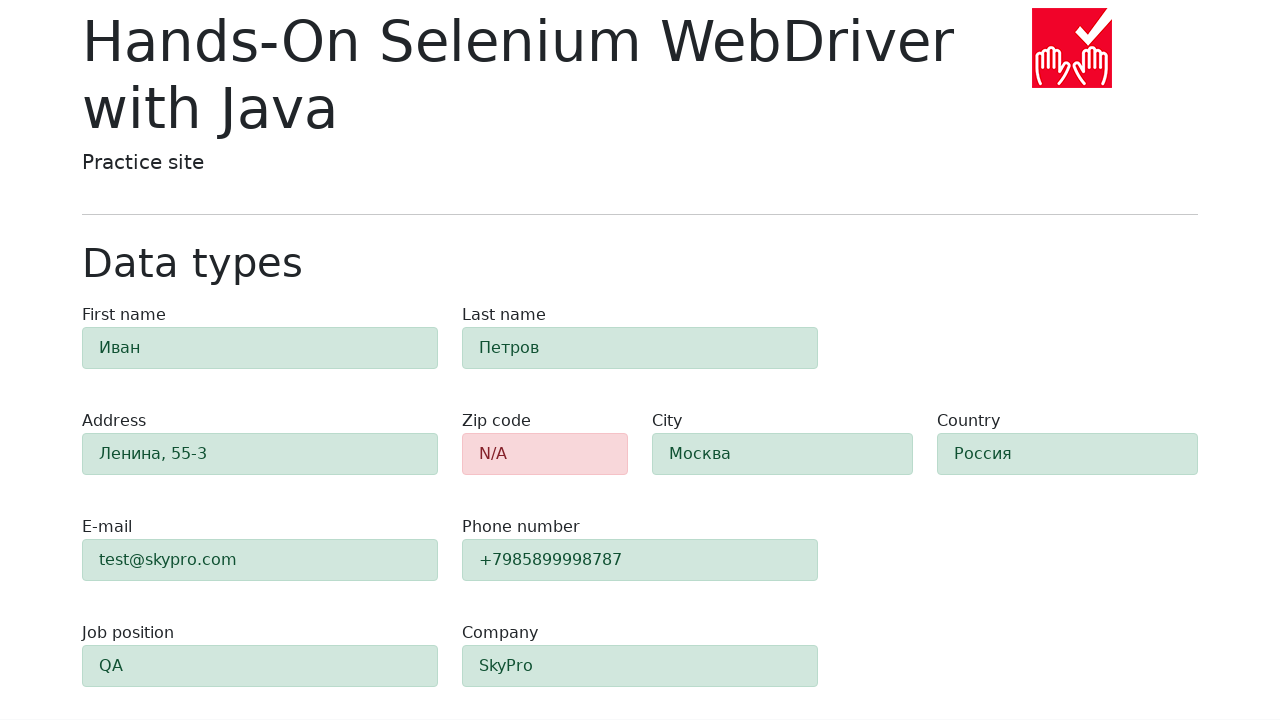

Retrieved class for field '#e-mail': 'alert py-2 alert-success'
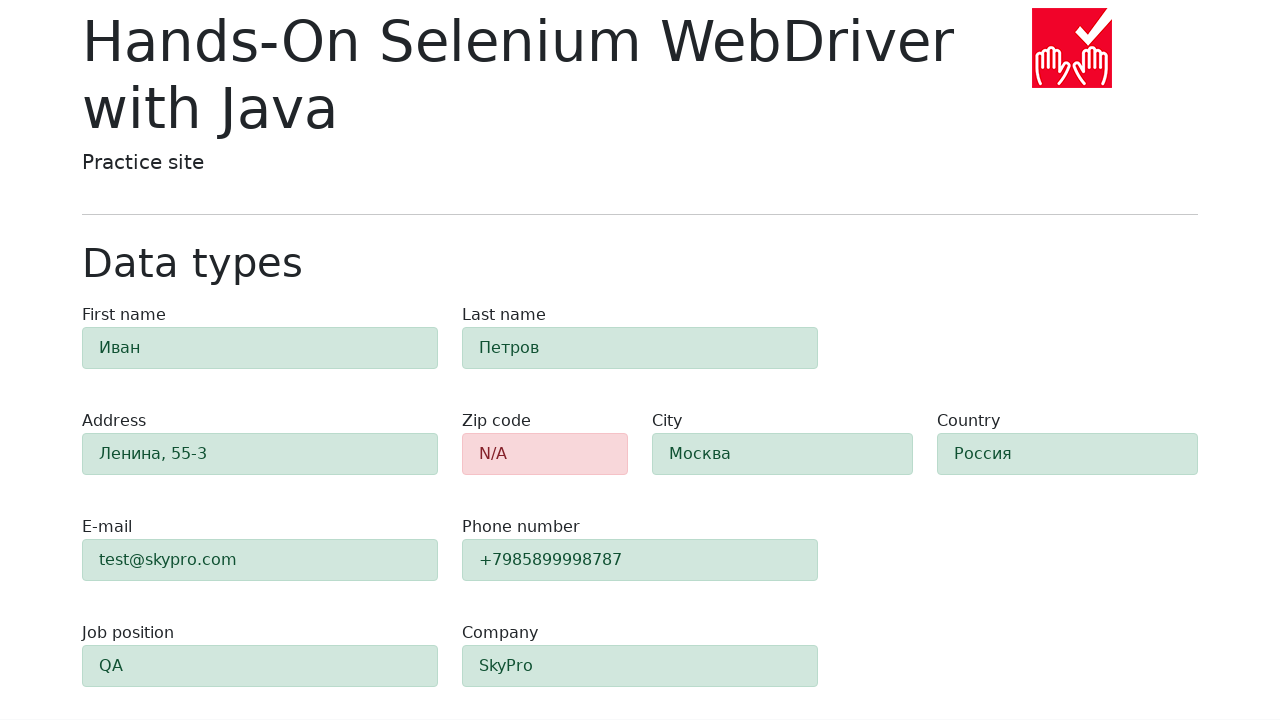

Verified field '#e-mail' has success class 'alert py-2 alert-success'
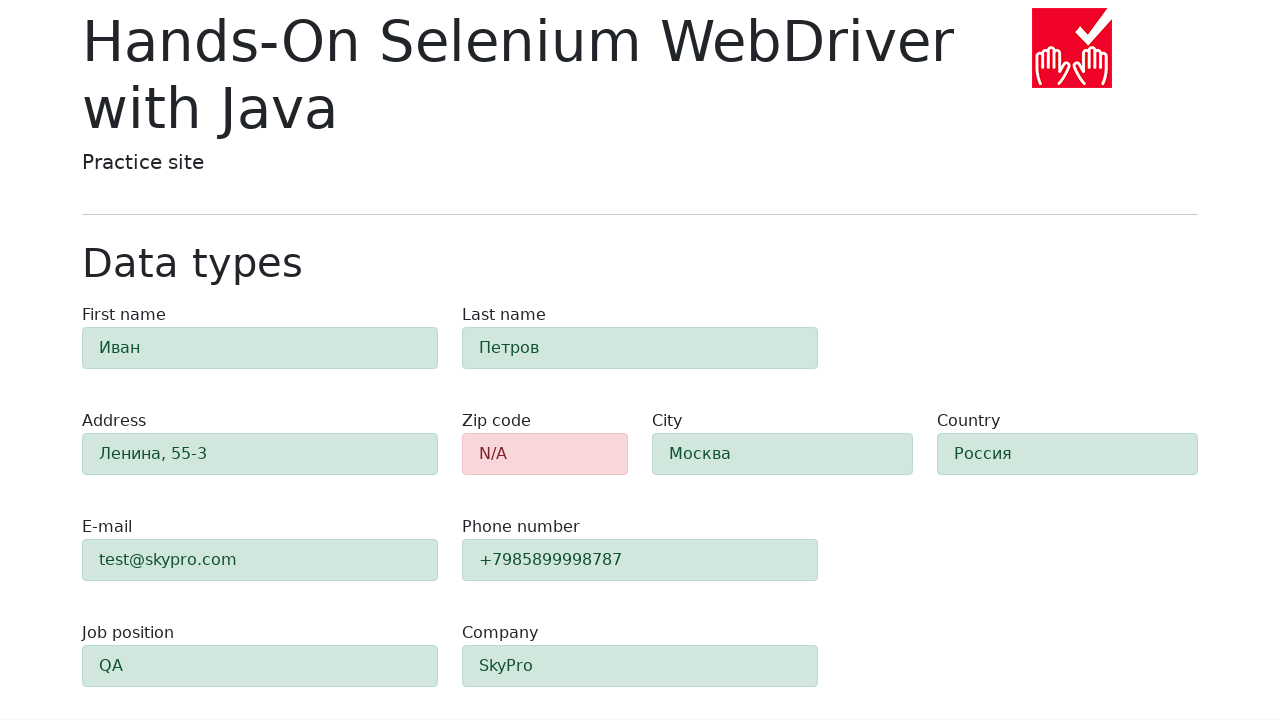

Retrieved class for field '#phone': 'alert py-2 alert-success'
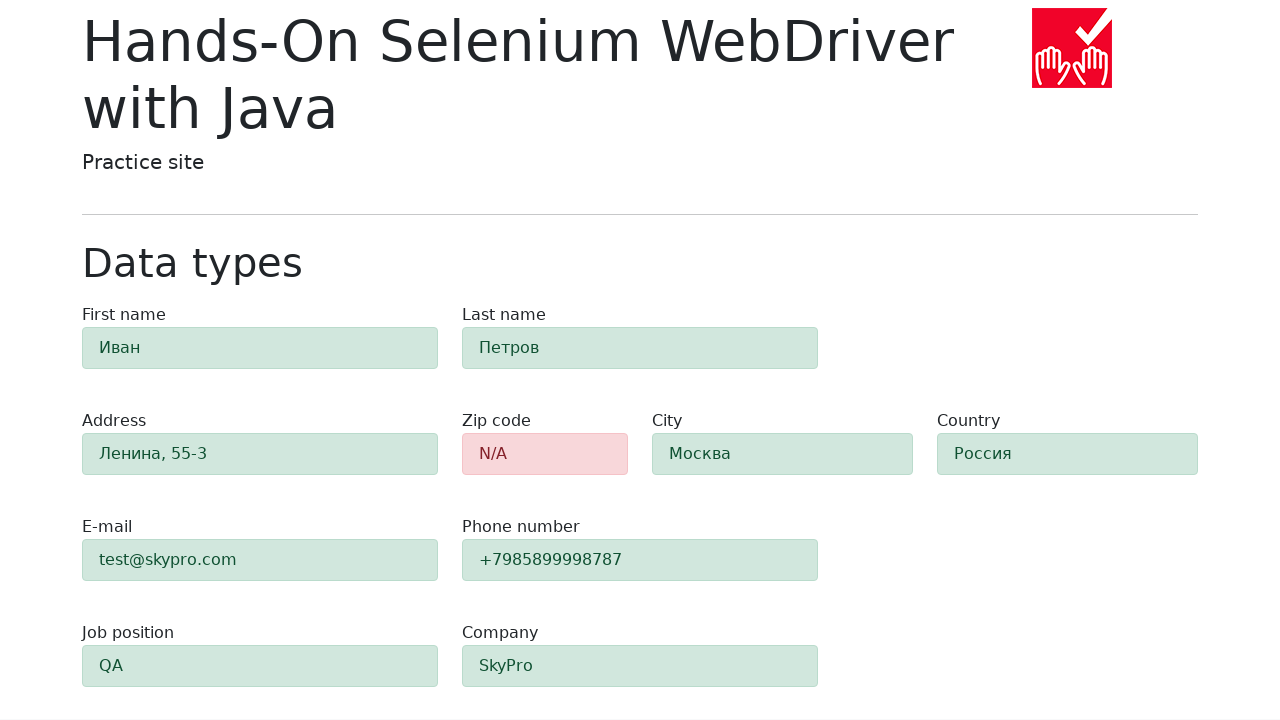

Verified field '#phone' has success class 'alert py-2 alert-success'
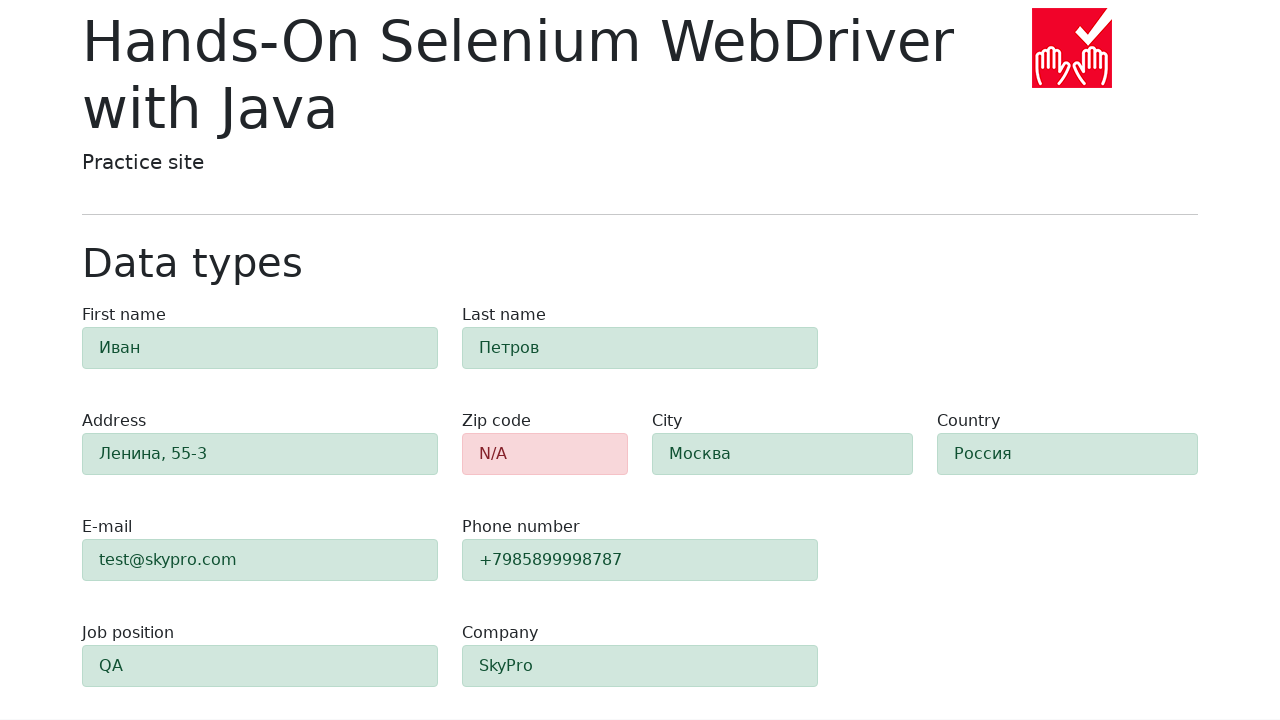

Retrieved class for field '#company': 'alert py-2 alert-success'
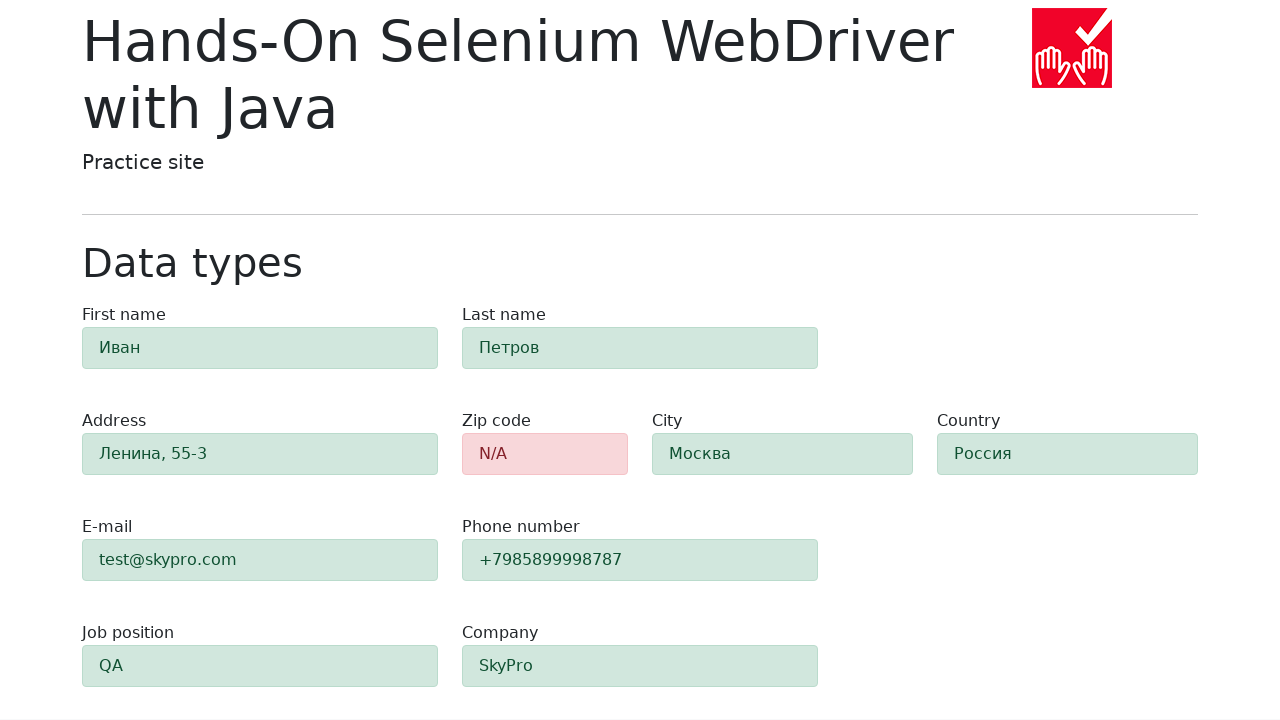

Verified field '#company' has success class 'alert py-2 alert-success'
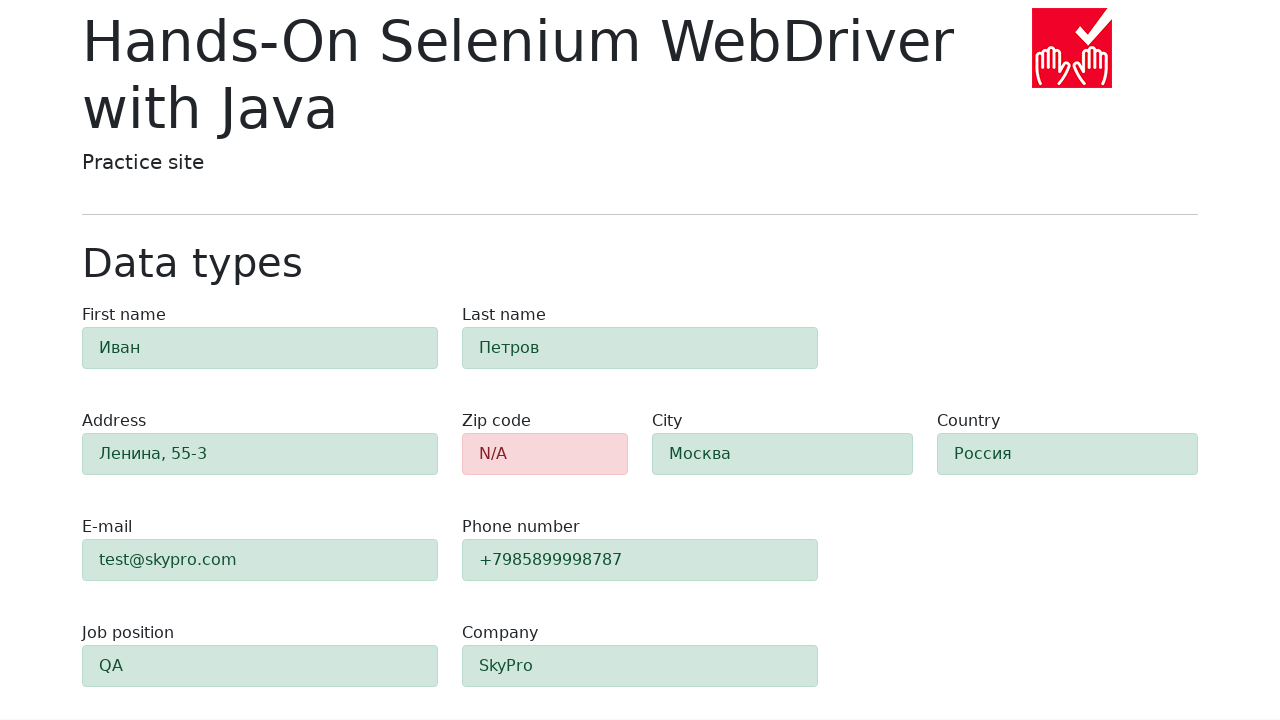

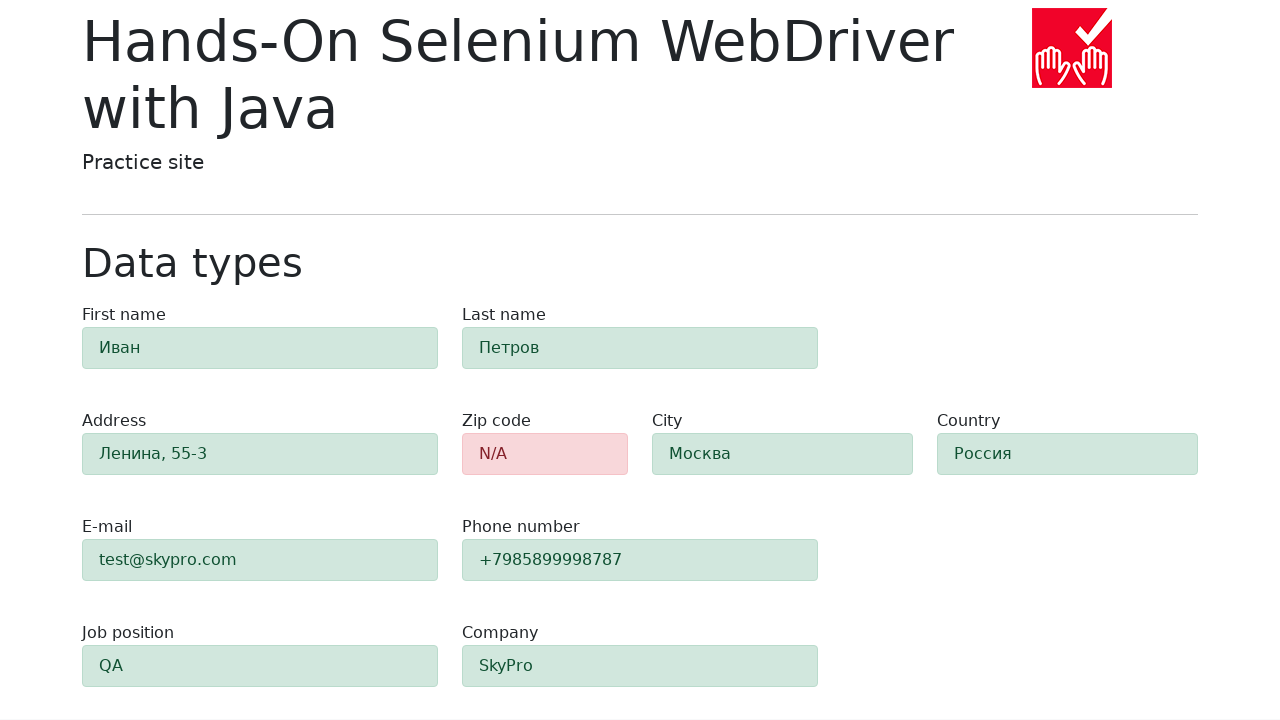